Navigates to DuckDuckGo search results page and extracts the body text content

Starting URL: https://duckduckgo.com/?q=test+query&ia=web

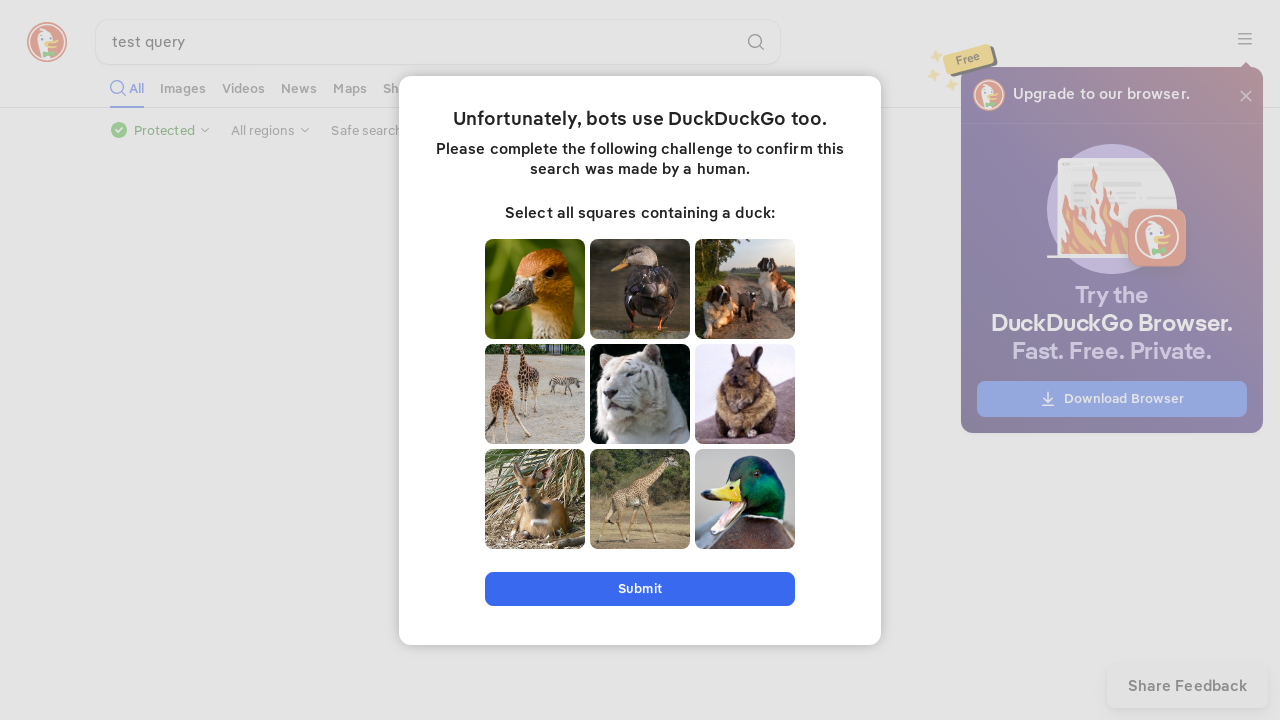

Waited for body element to be present on DuckDuckGo search results page
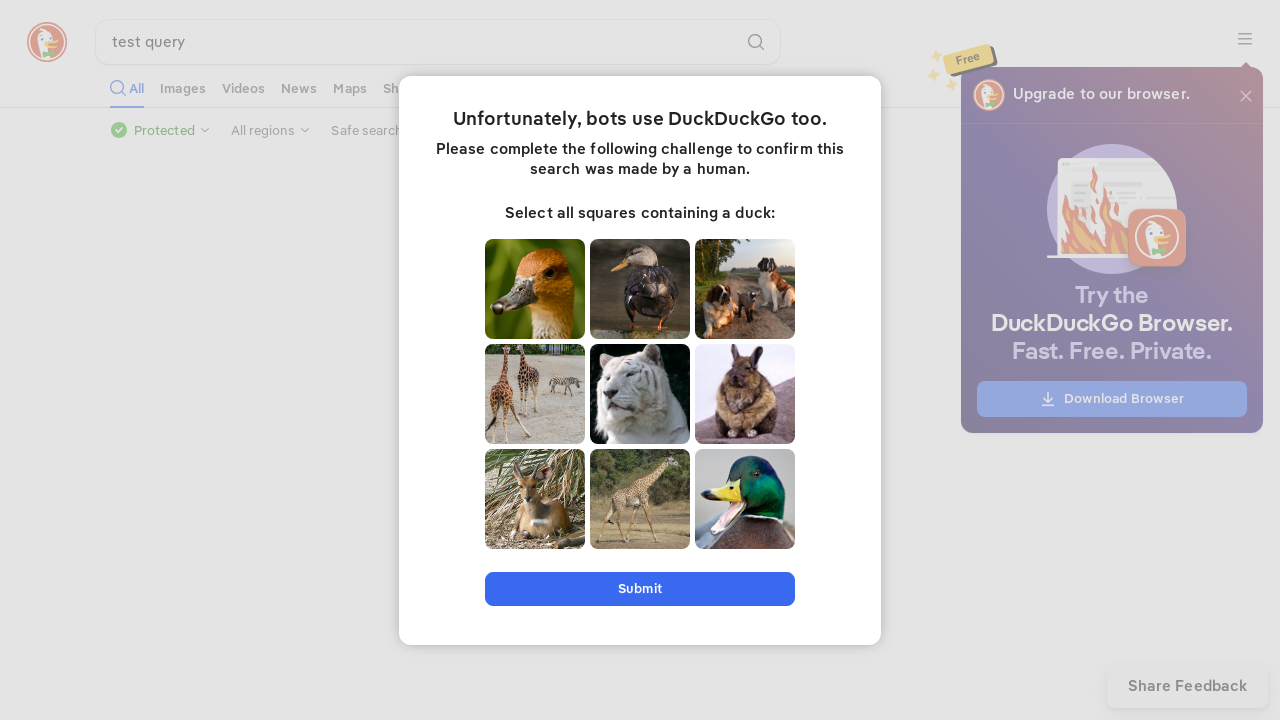

Located body element
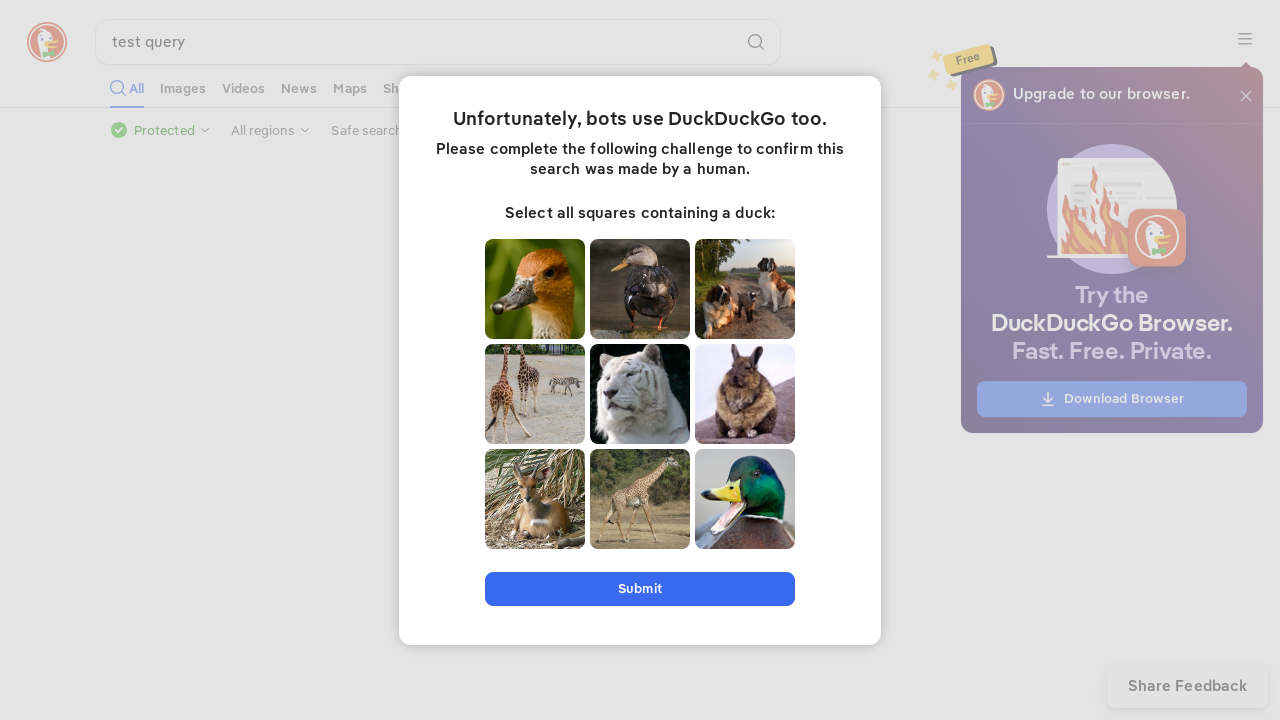

Body element is ready and visible
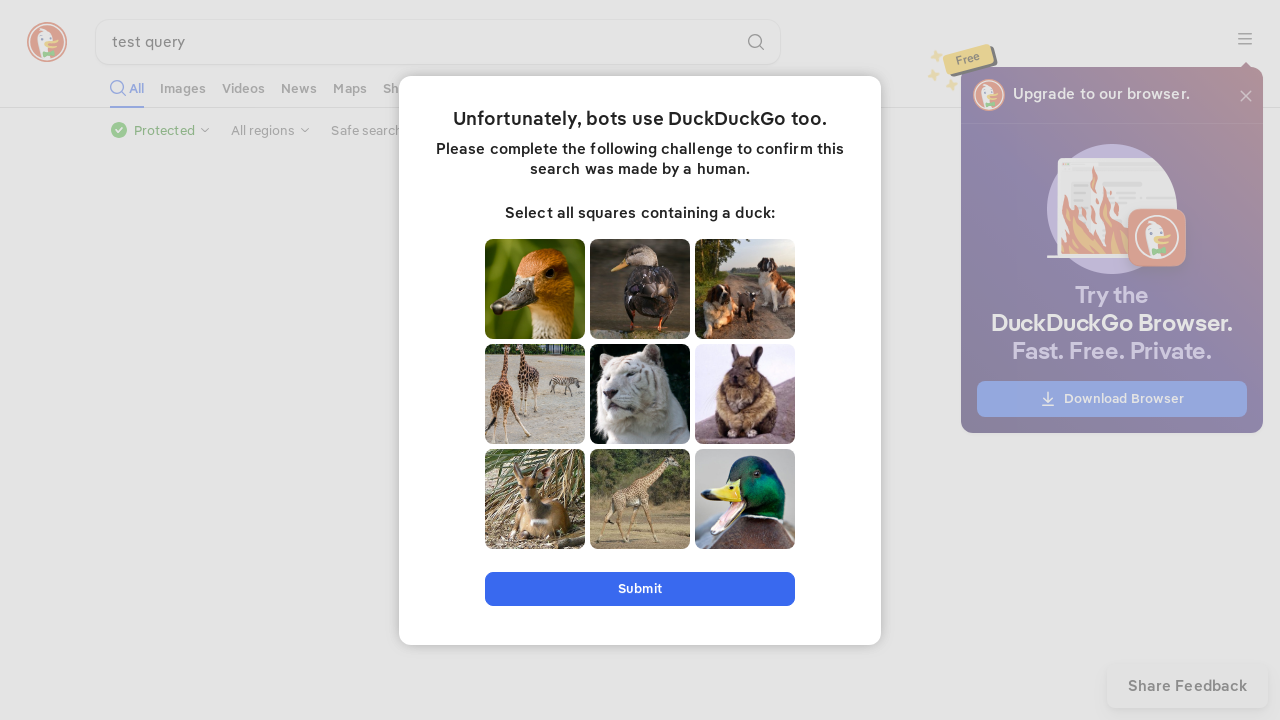

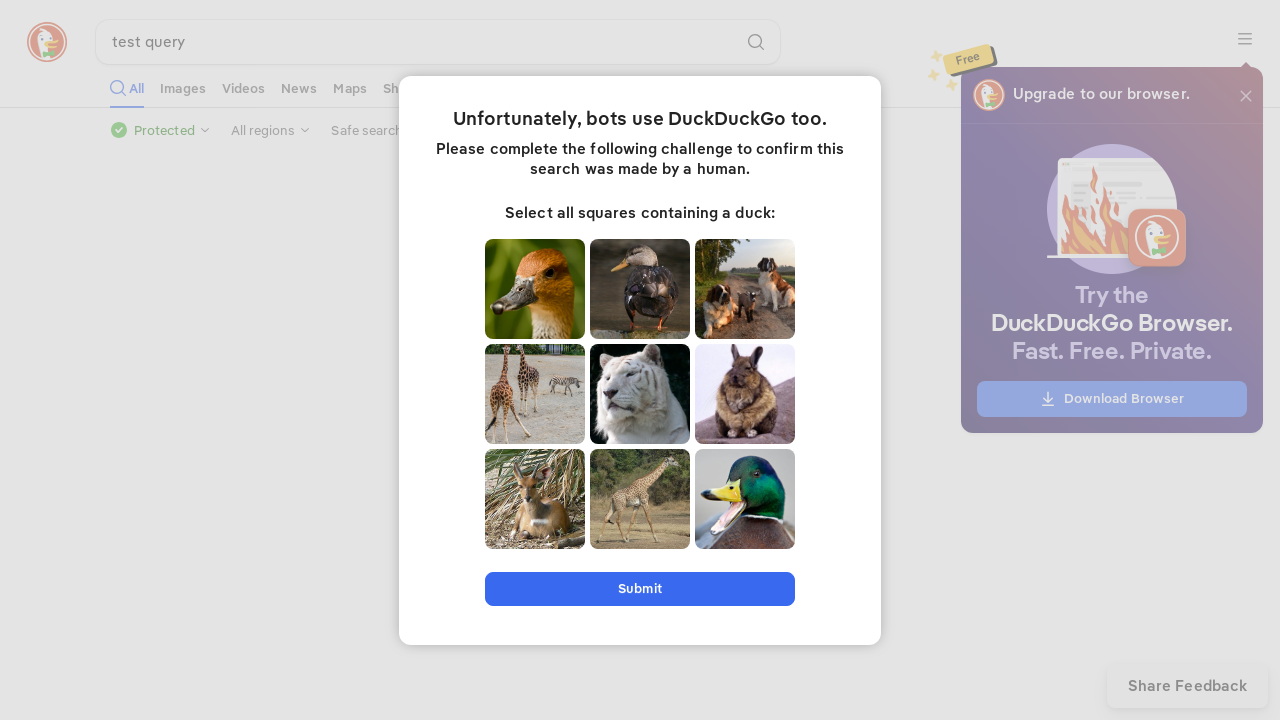